Navigates to W3Schools HTML tables page and verifies that various table elements are present including table data, rows, columns, and headers

Starting URL: https://www.w3schools.com/html/html_tables.asp

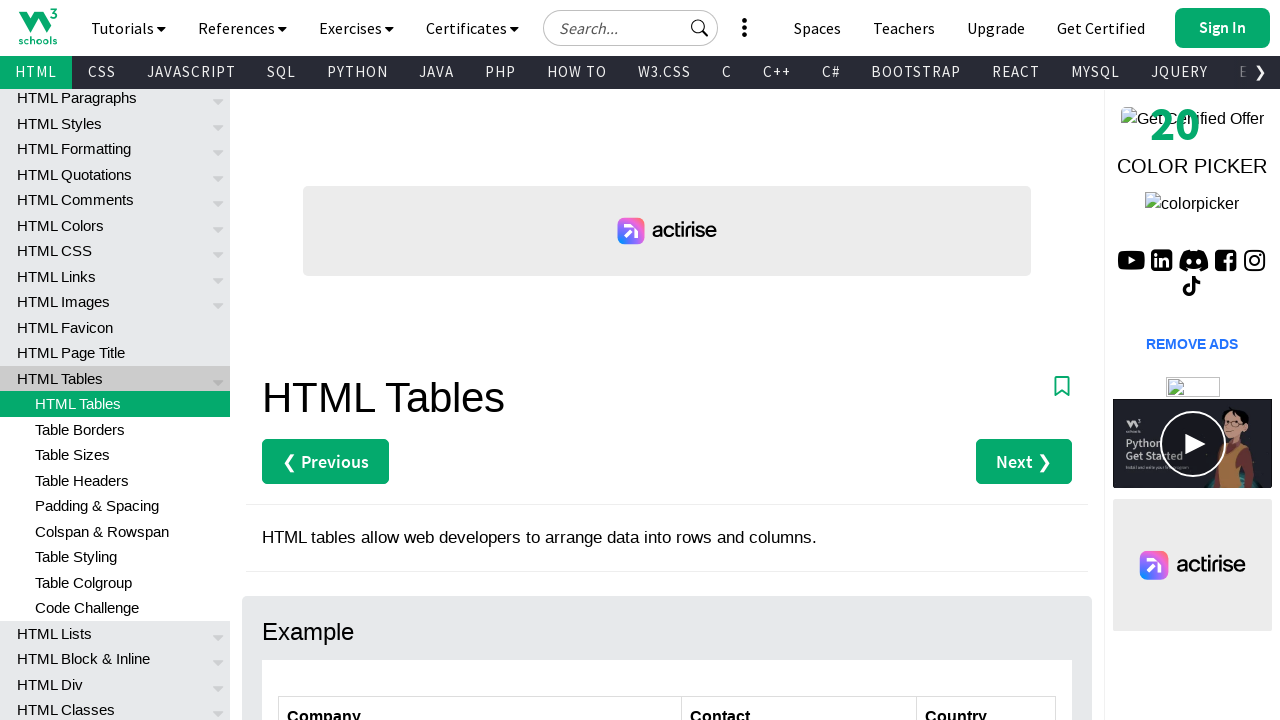

Navigated to W3Schools HTML tables page
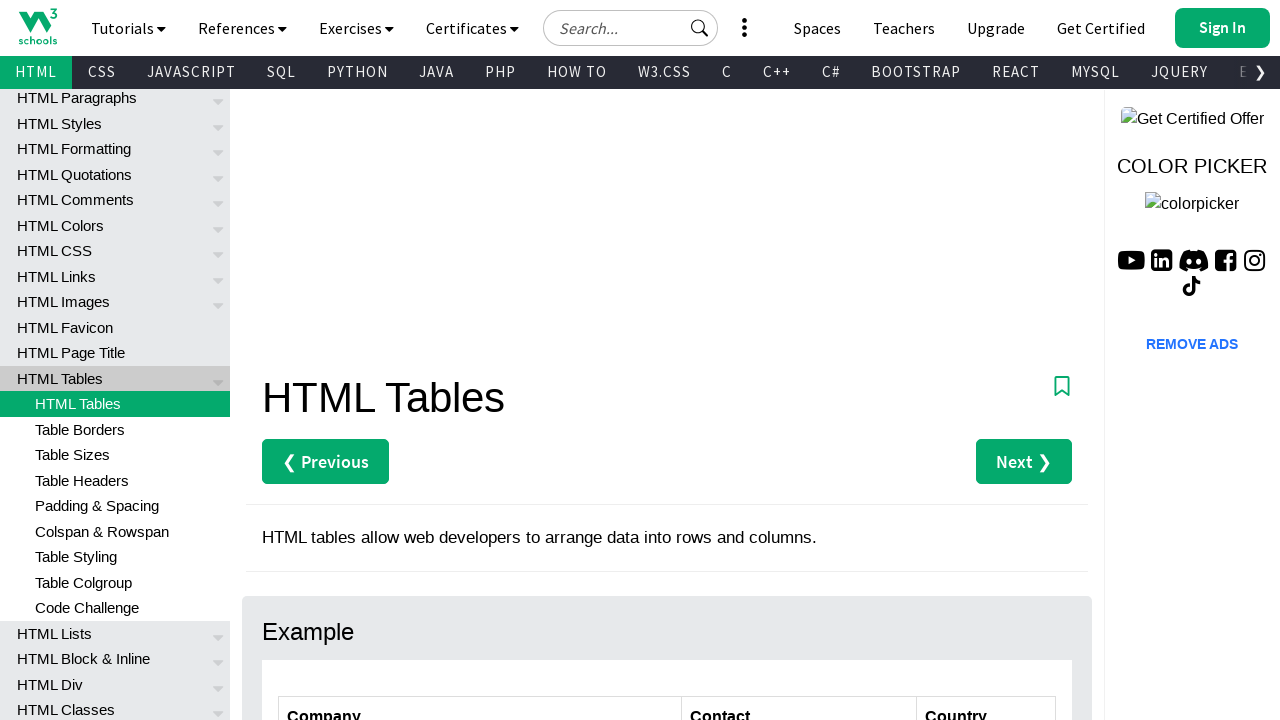

Table with id 'customers' is present on the page
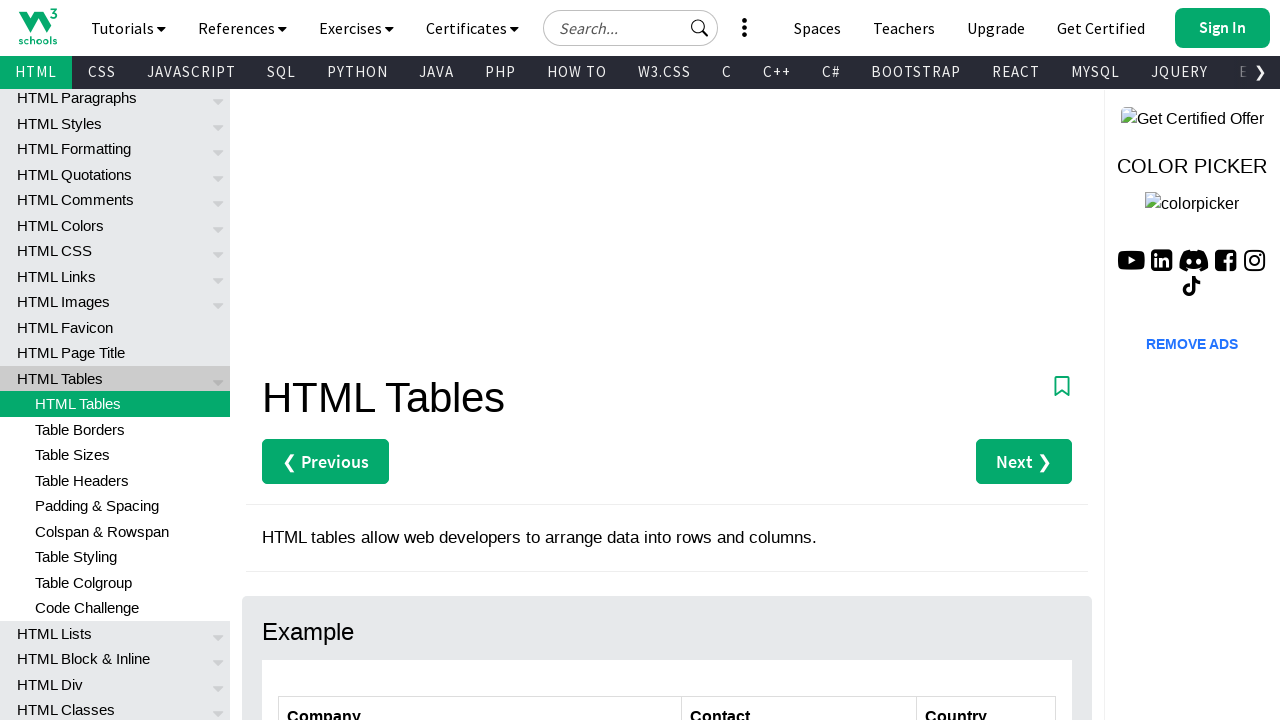

All table data cells in the customers table are present
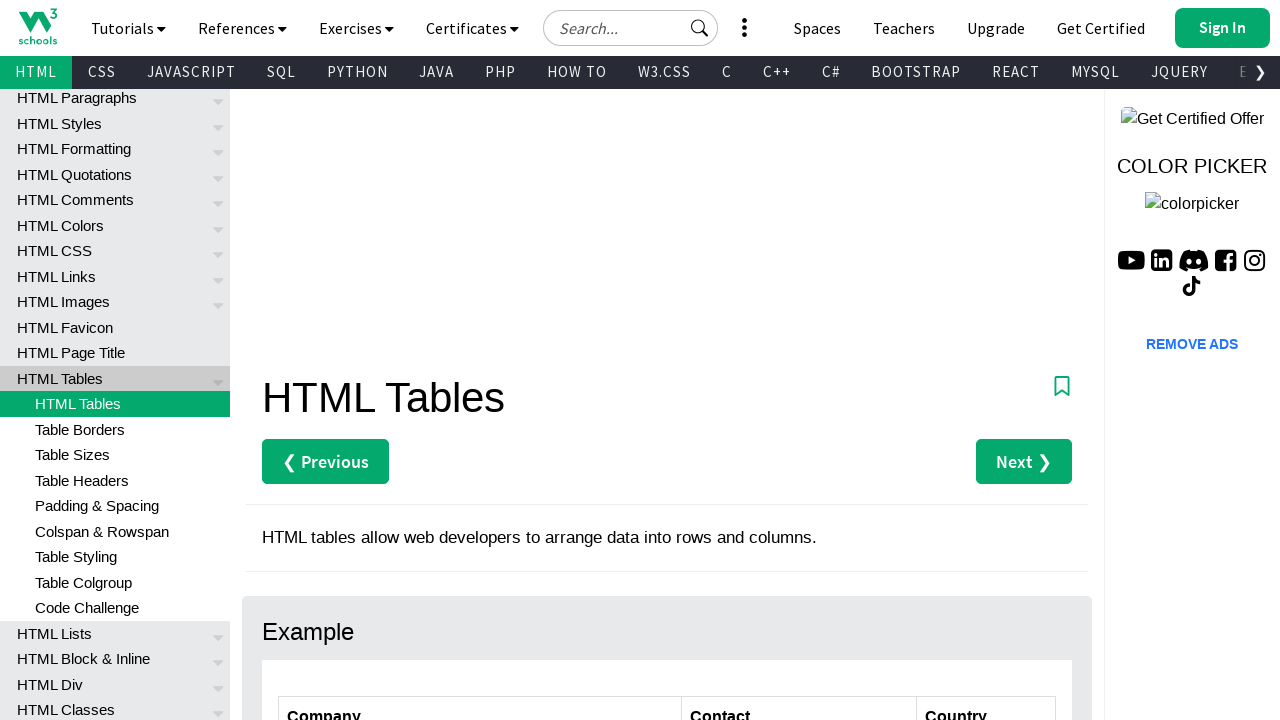

Verified table cell at row 3, column 3 is present
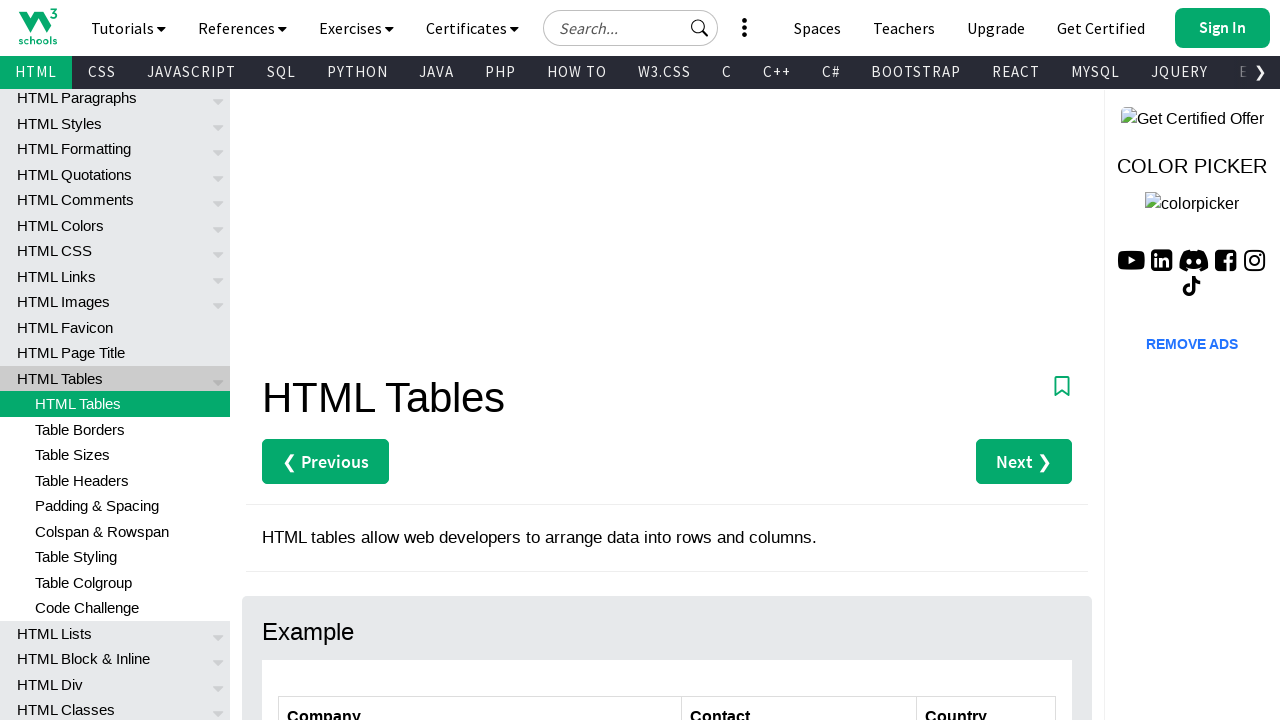

Verified table cell at row 5, column 3 is present
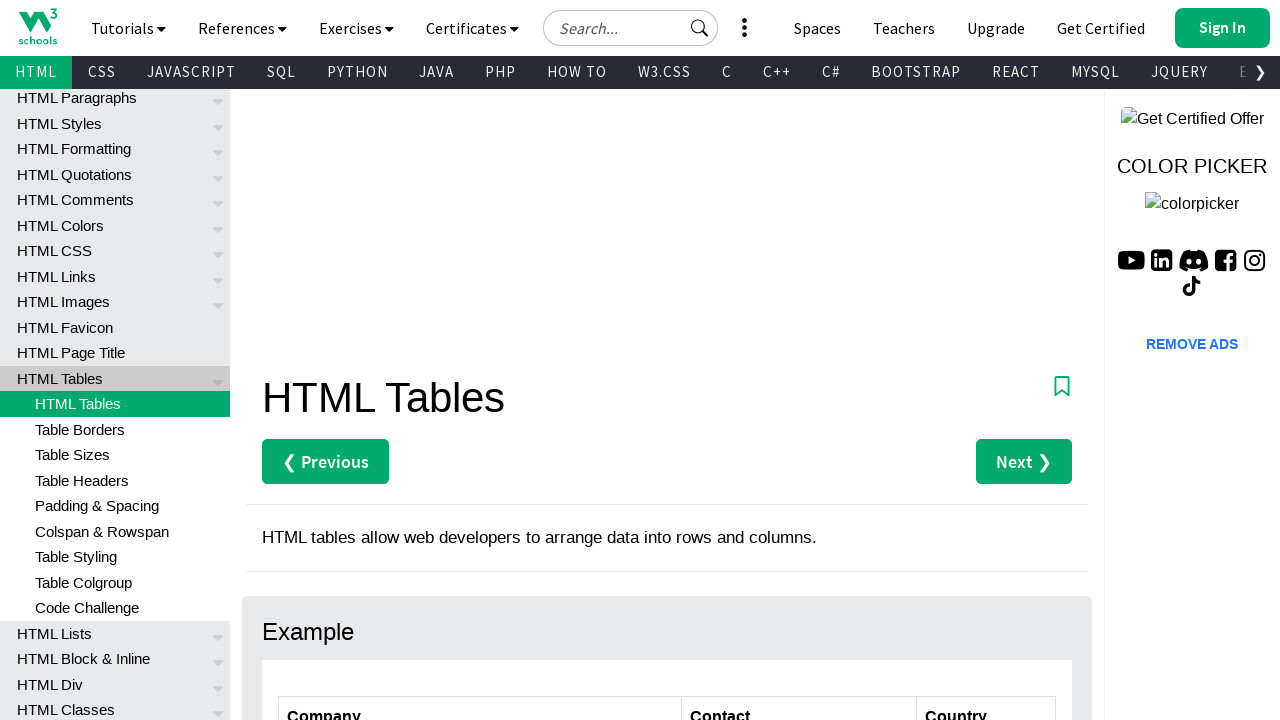

Verified all cells in column 3 are present
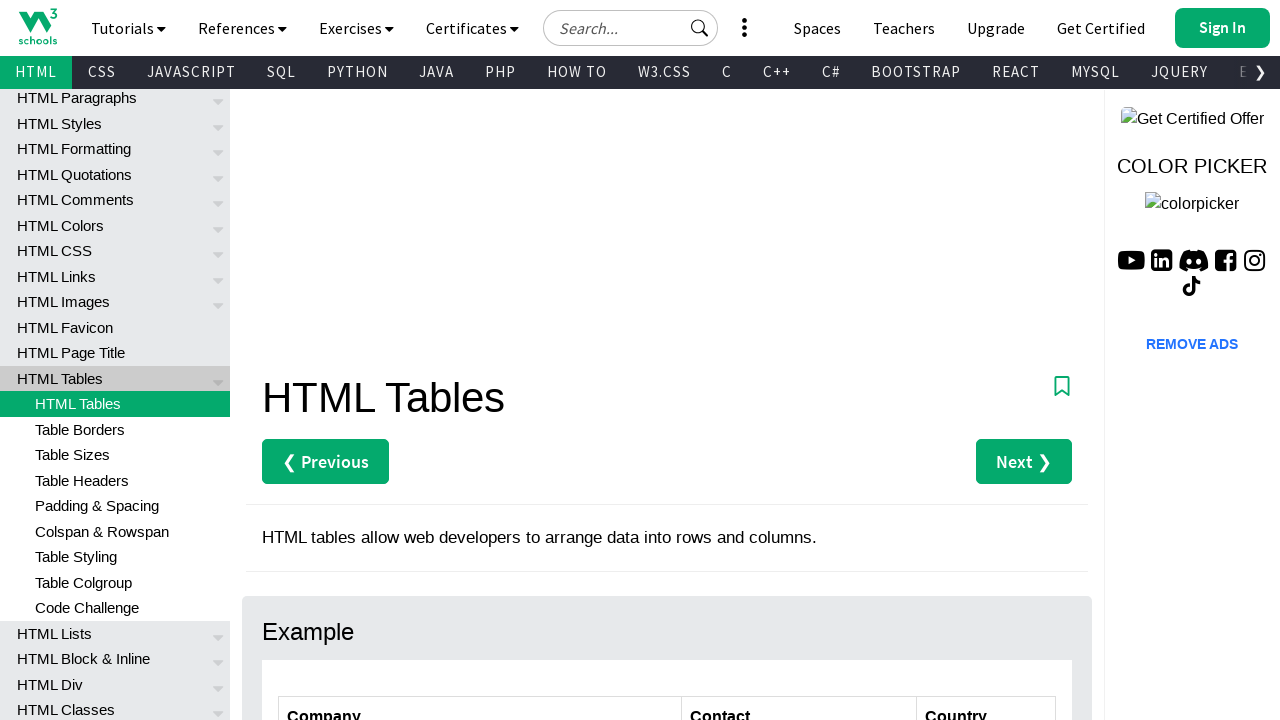

Table headers are present in the customers table
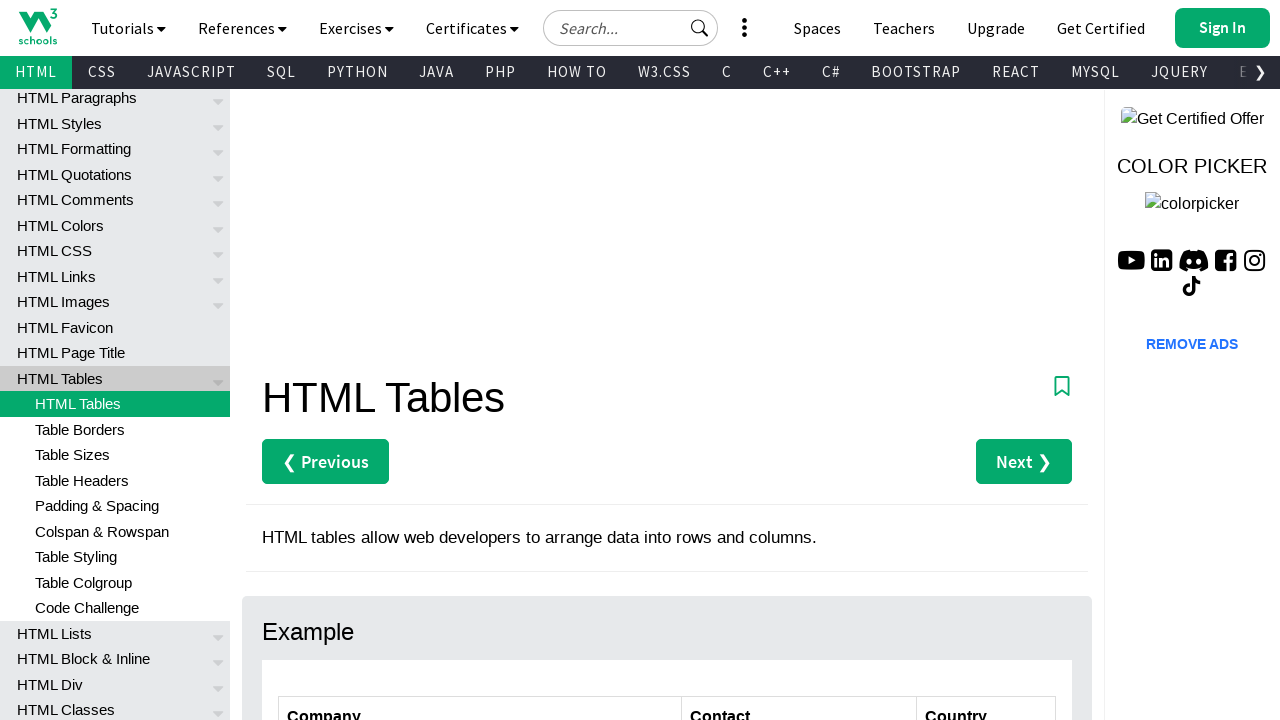

Verified first header in first row is present
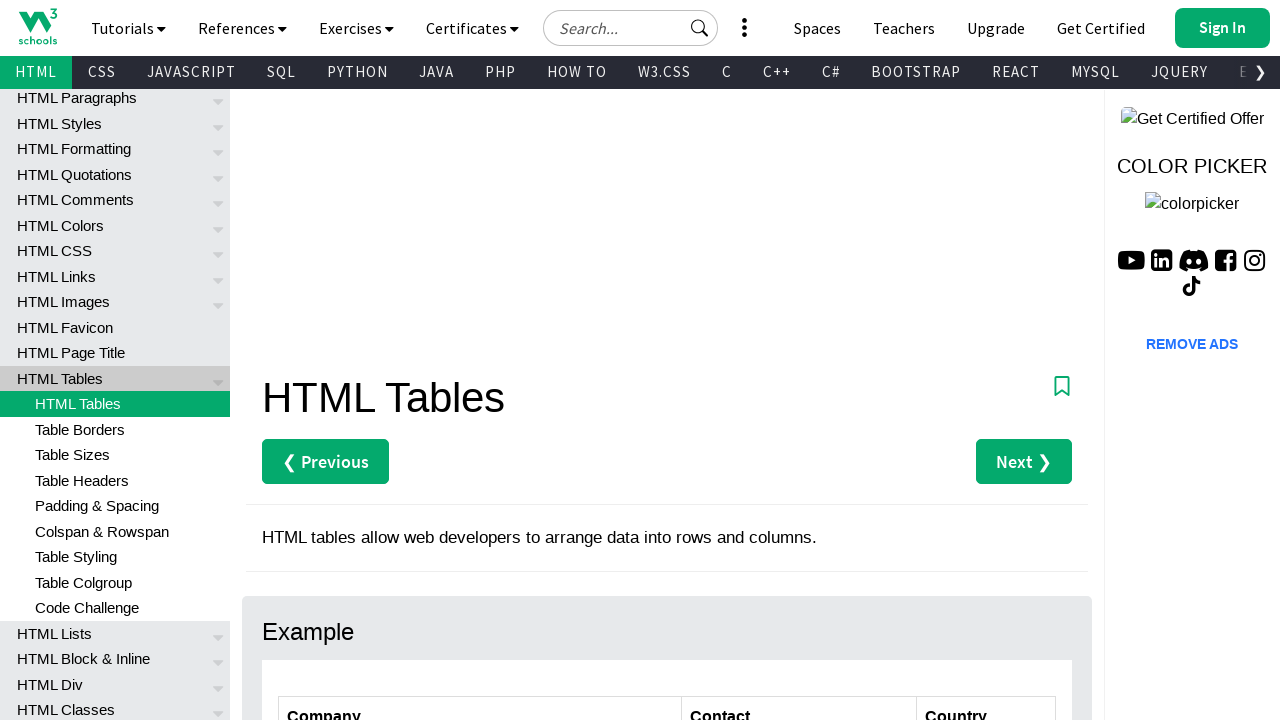

Verified table cell at row 7, column 2 is present
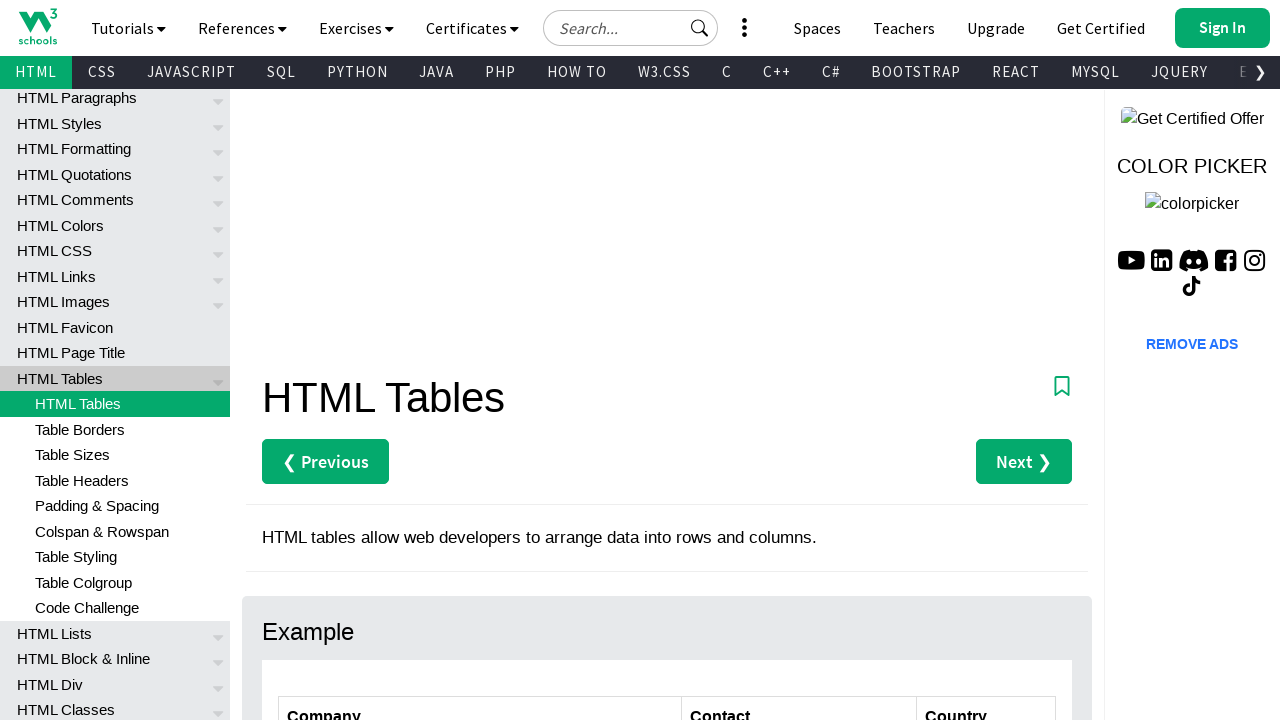

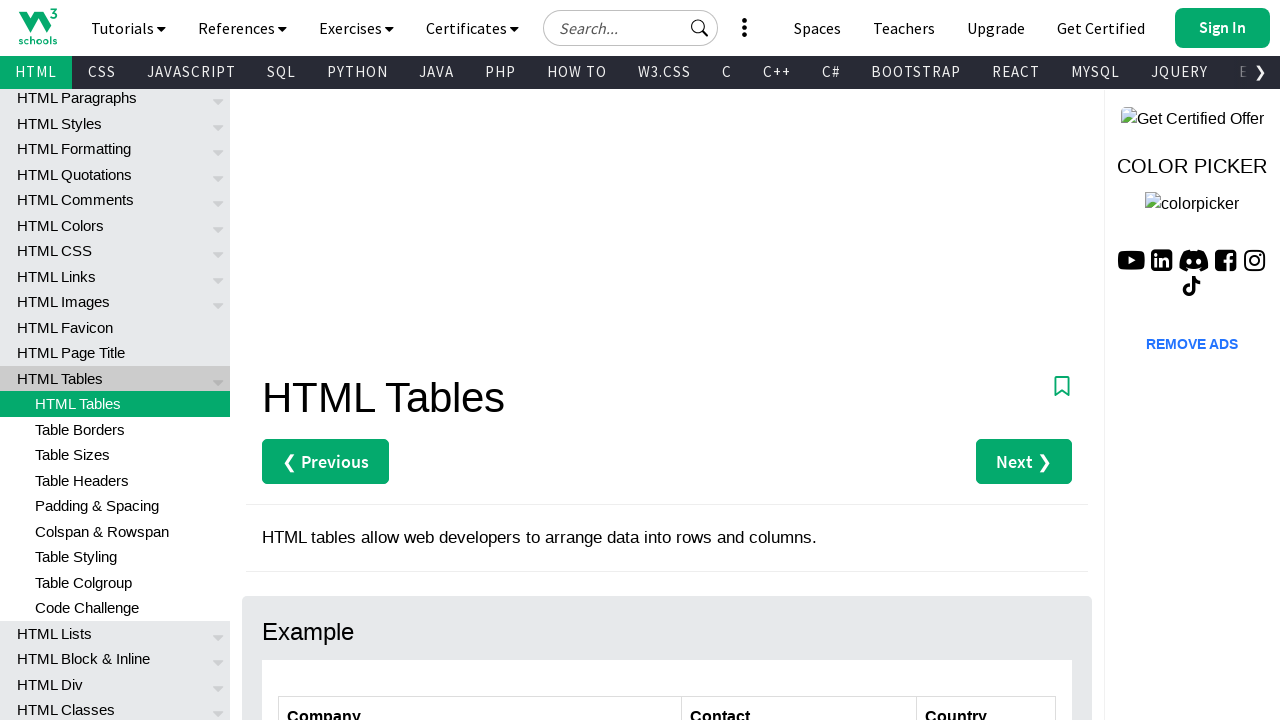